Tests checkbox functionality by checking all checkboxes and verifying they are all in checked state

Starting URL: https://the-internet.herokuapp.com/checkboxes

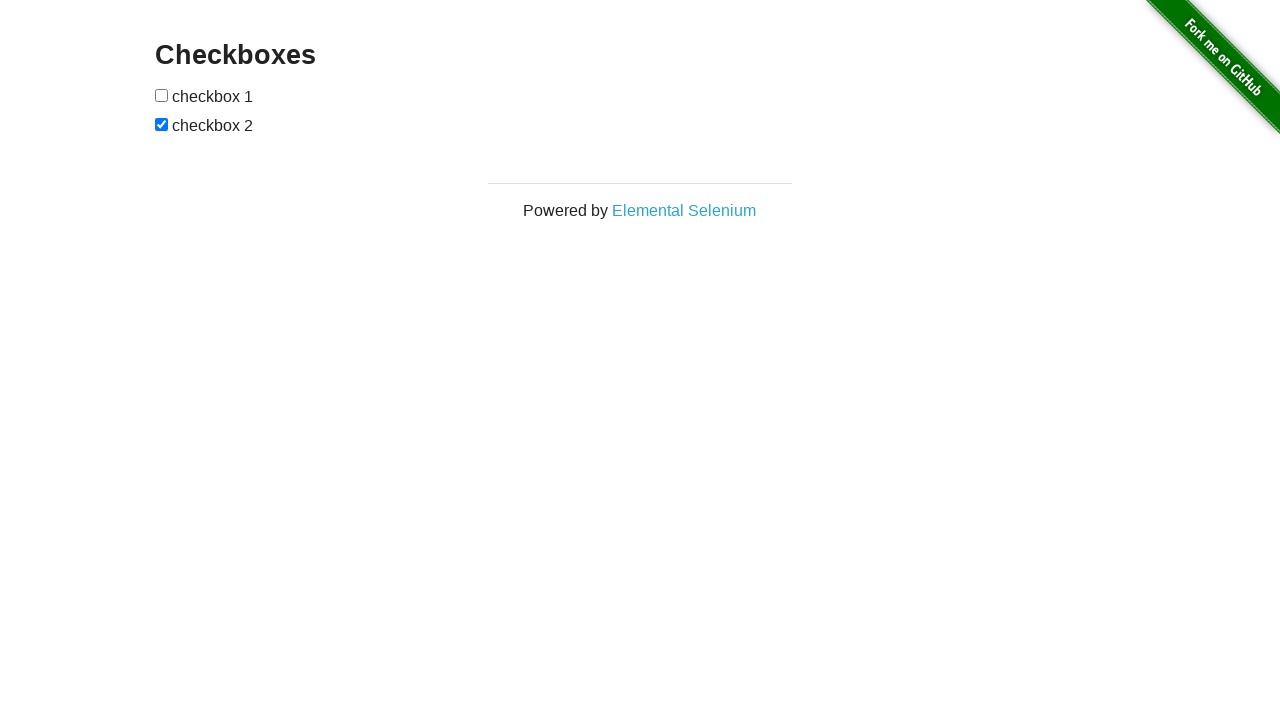

Located all checkbox elements on the page
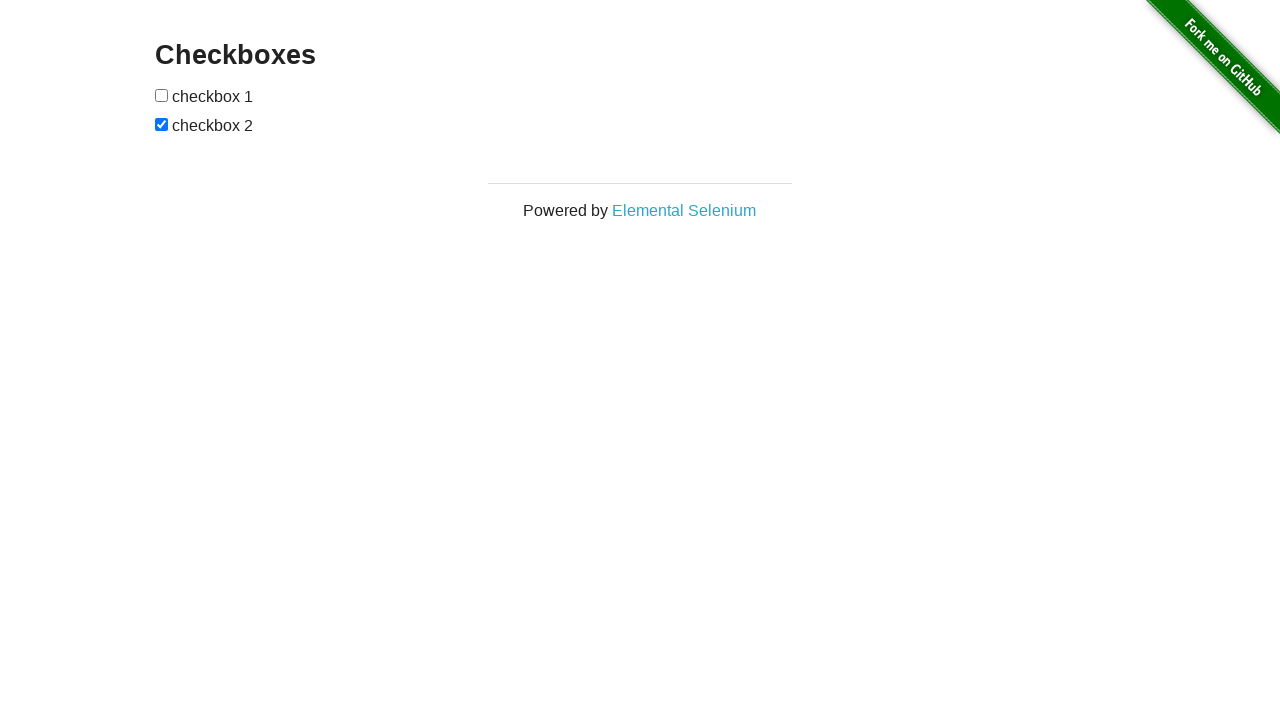

Retrieved checkbox count: 2 checkboxes found
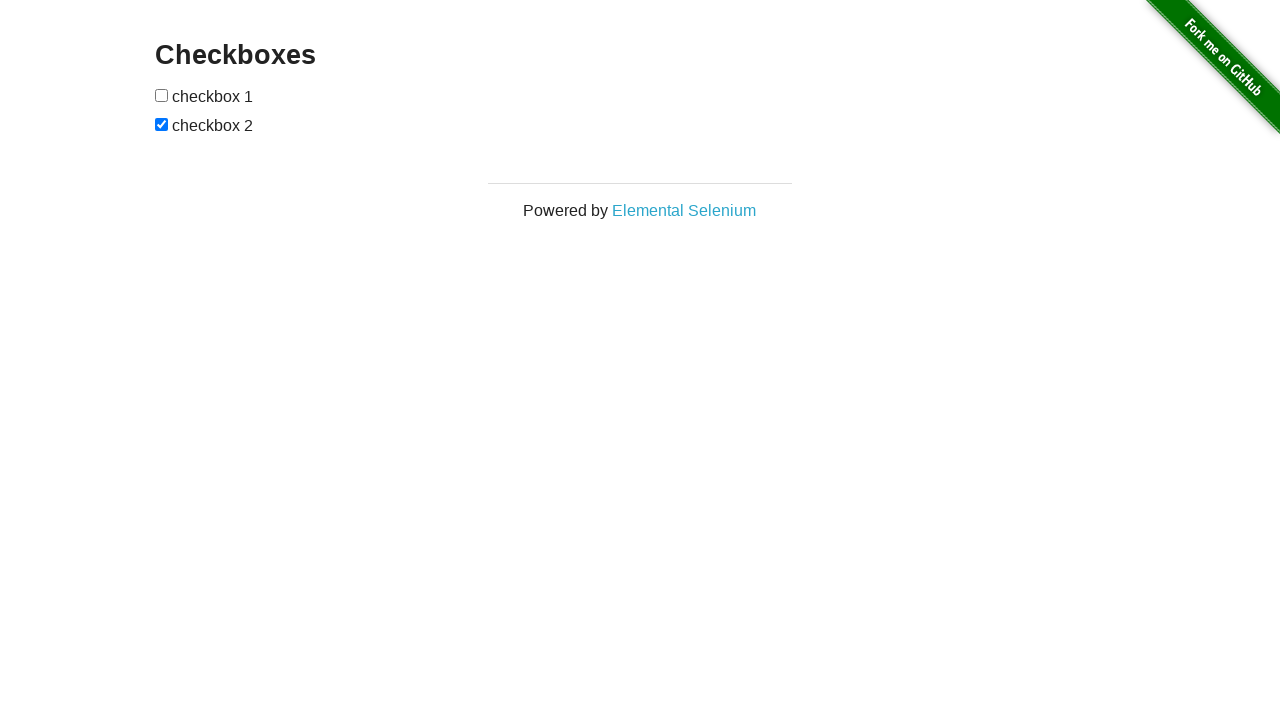

Retrieved checkbox 0
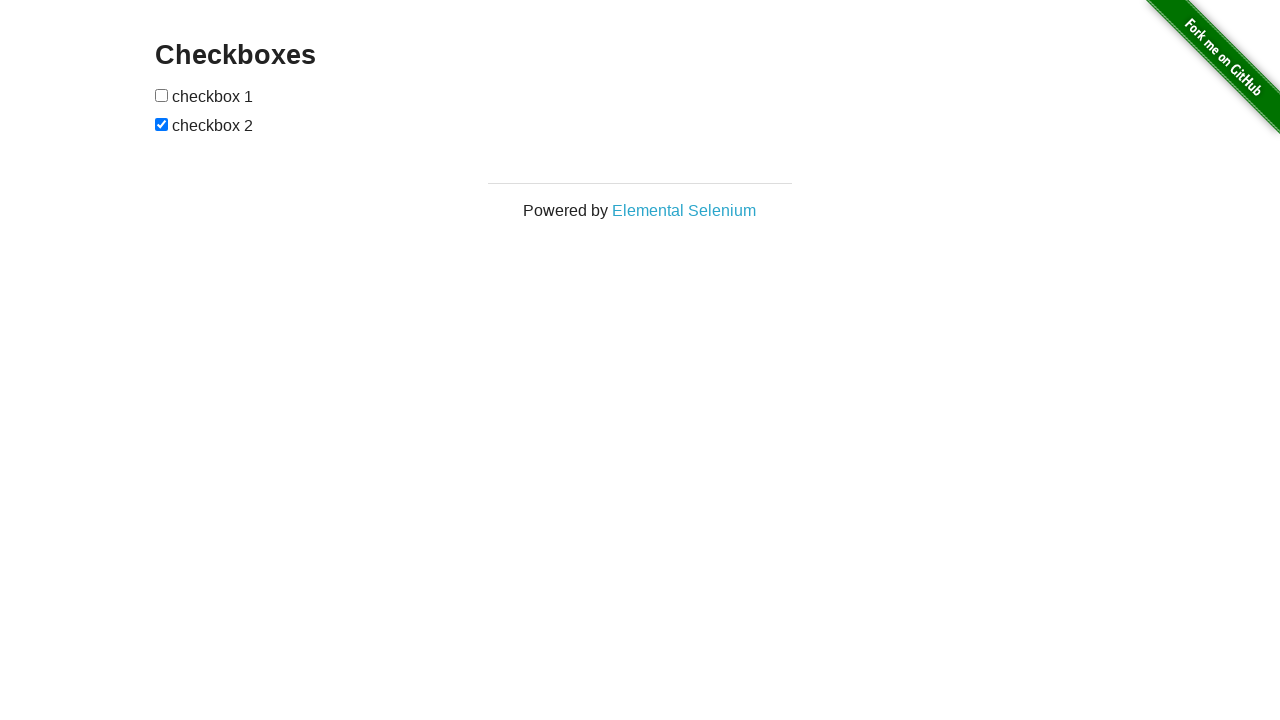

Checked checkbox 0 at (162, 95) on input[type='checkbox'] >> nth=0
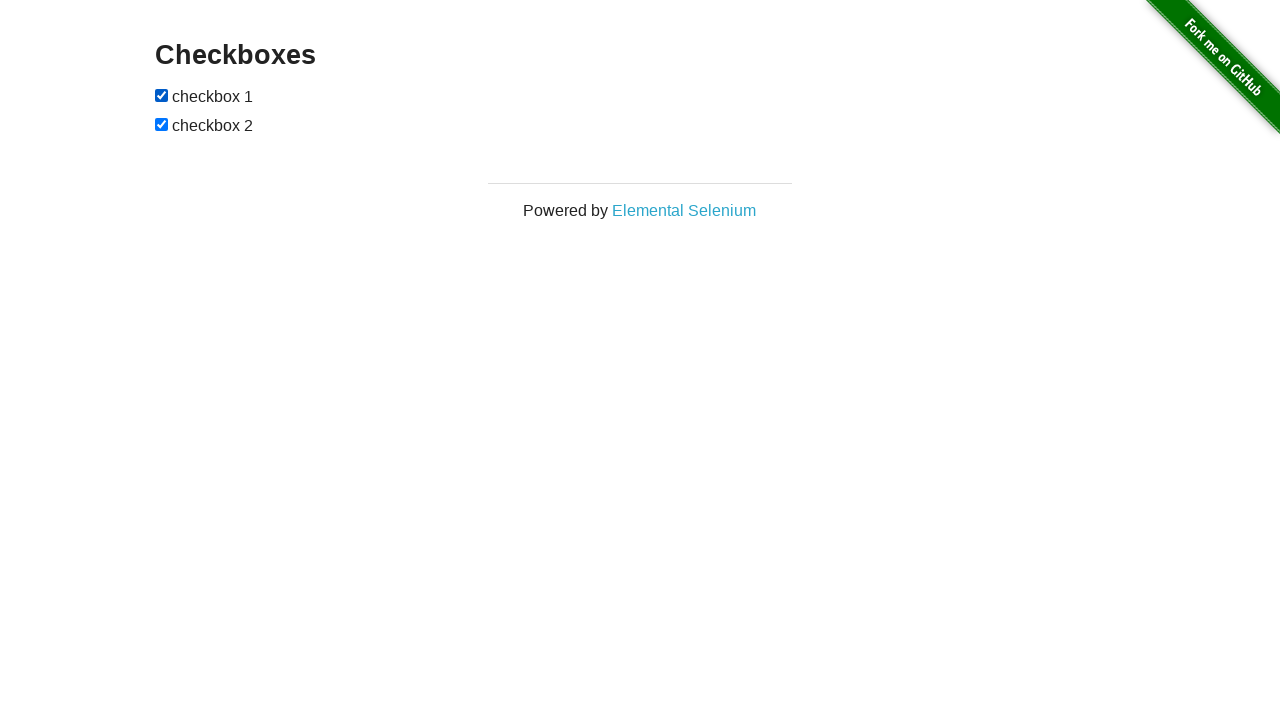

Retrieved checkbox 1
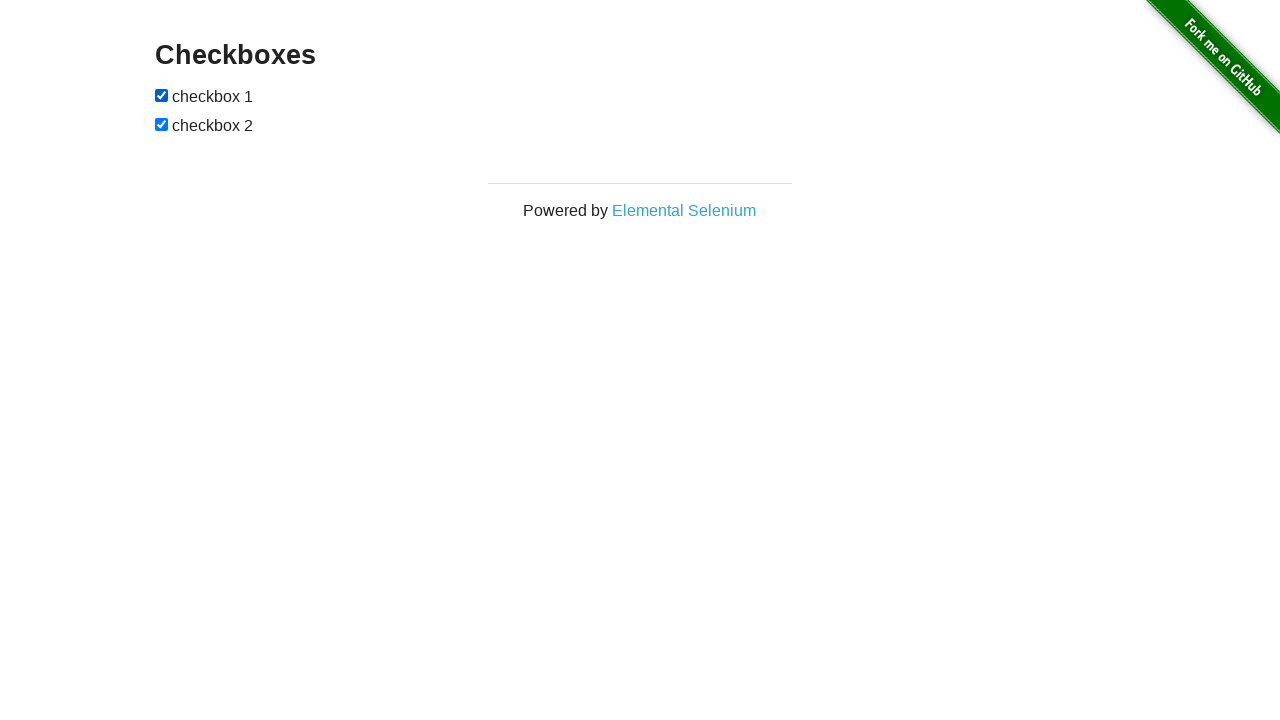

Verified checkbox 0 is in checked state
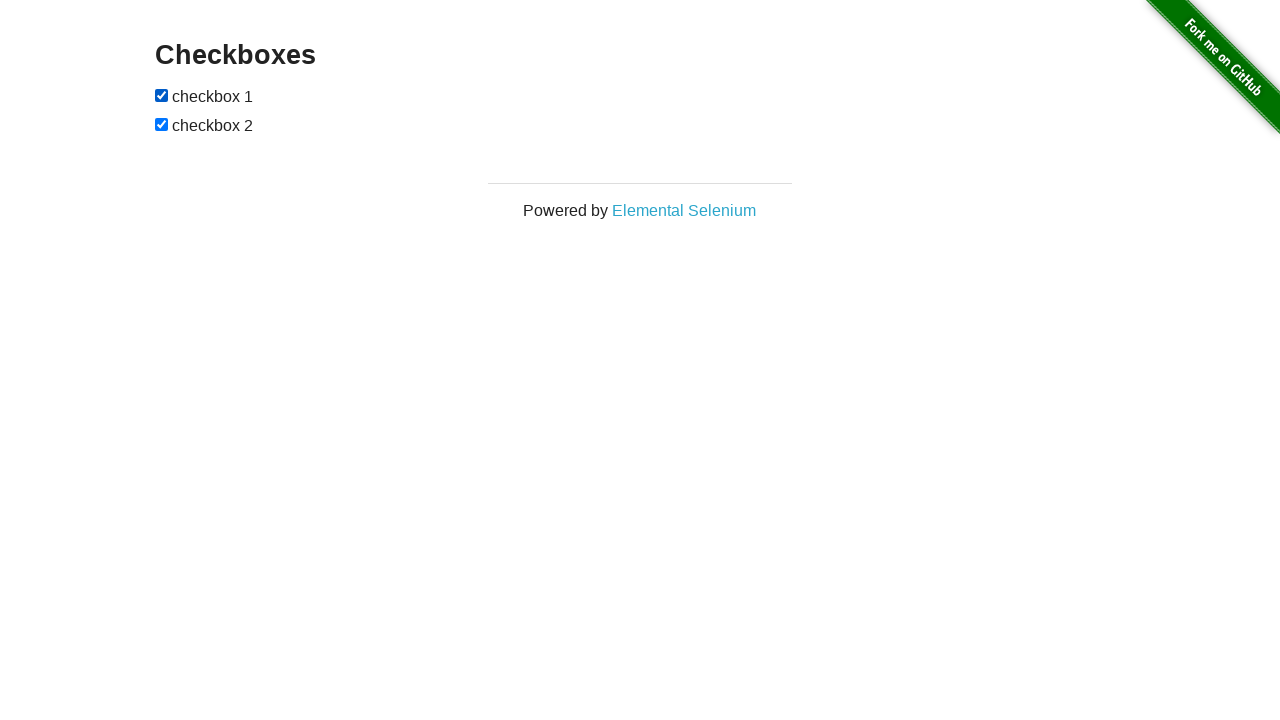

Verified checkbox 1 is in checked state
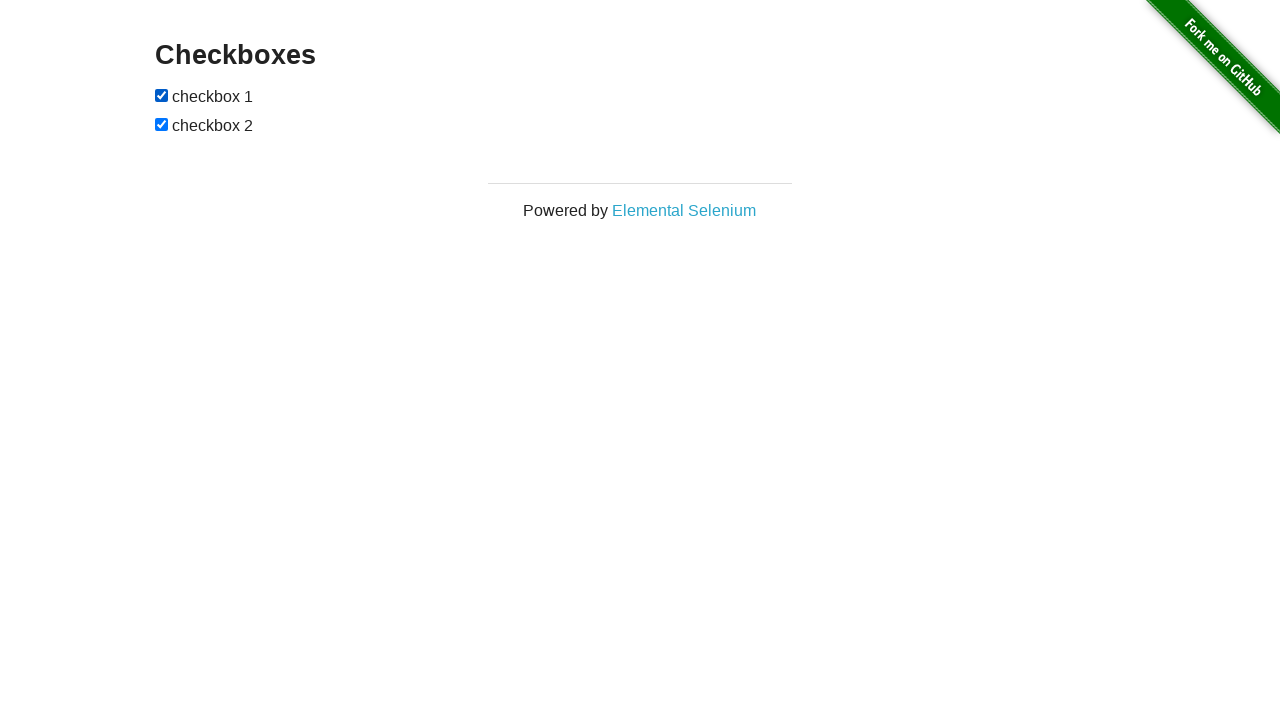

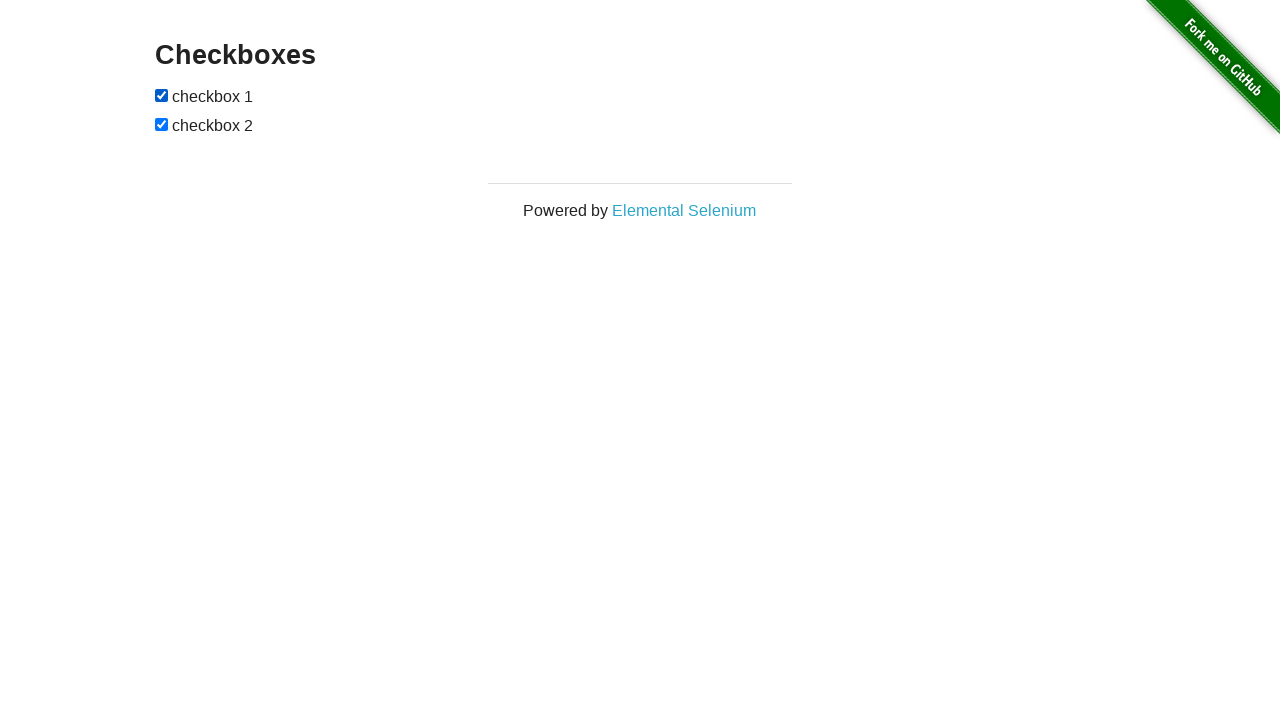